Tests multi-select language dropdown by selecting all available language options, verifying selections, then deselecting all options

Starting URL: http://practice.cydeo.com/dropdown

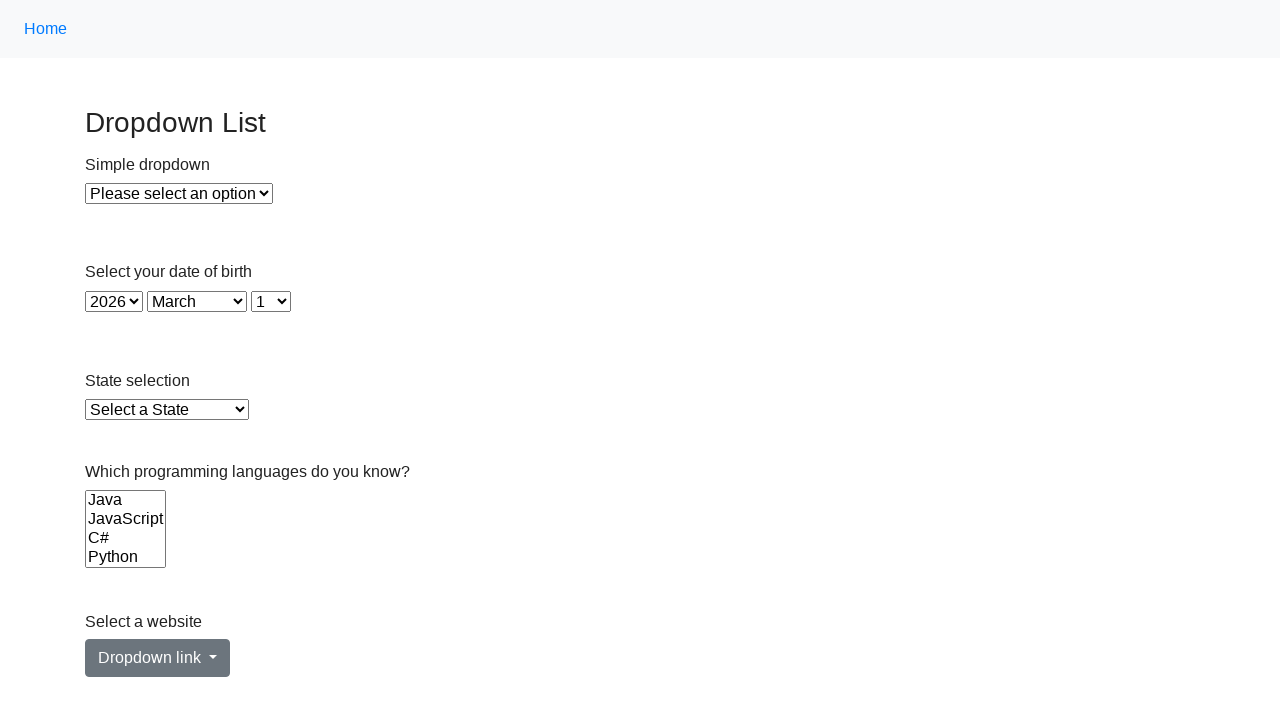

Located languages multi-select dropdown
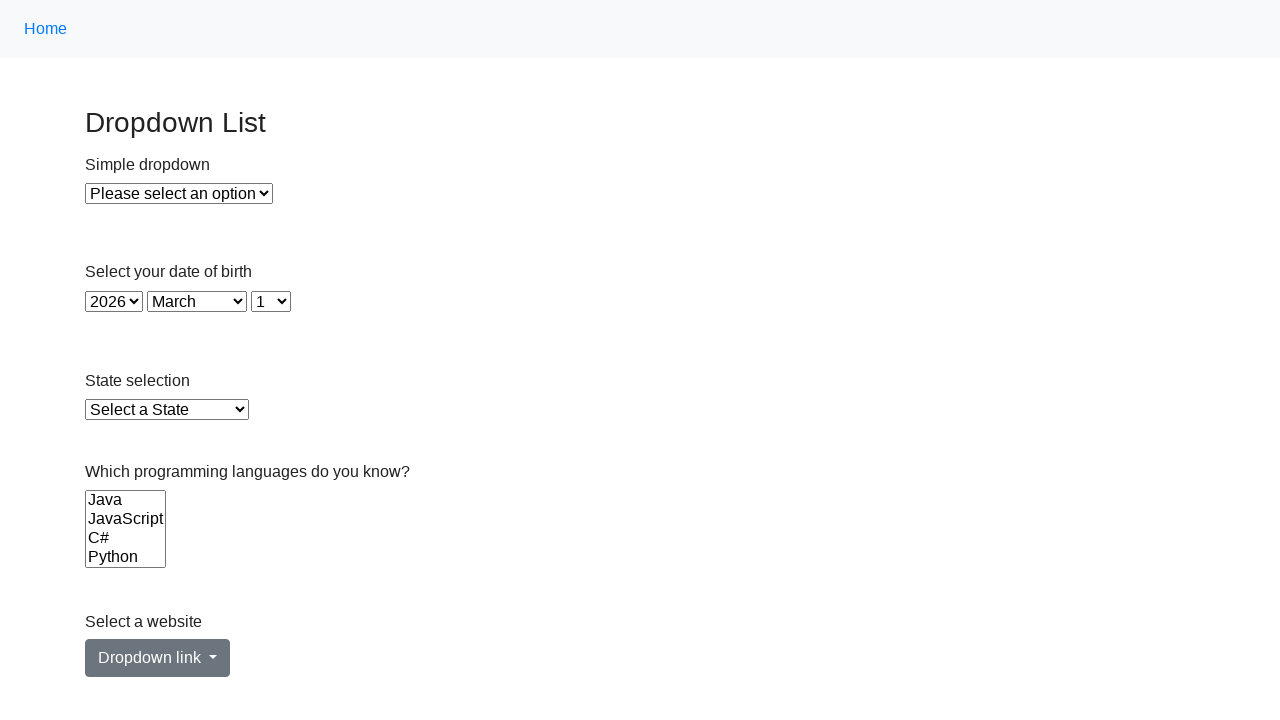

Retrieved all available language options from dropdown
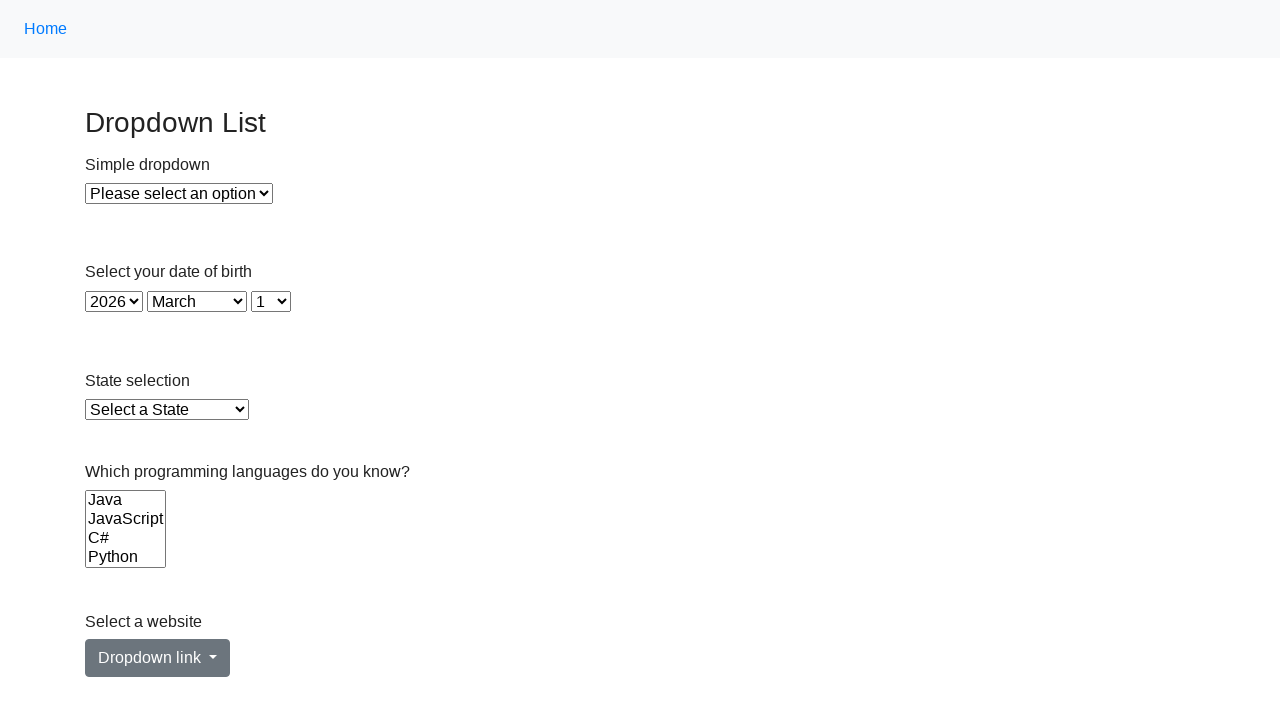

Selected language option: Java on select[name='Languages']
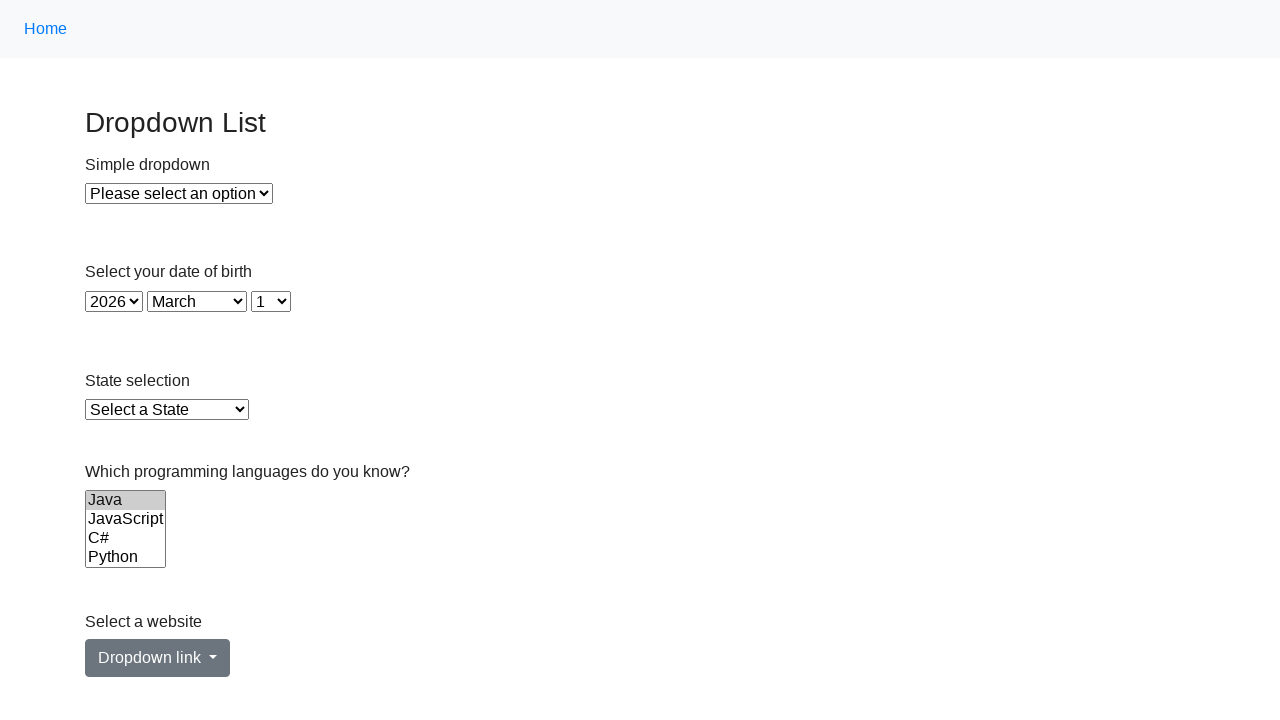

Selected language option: JavaScript on select[name='Languages']
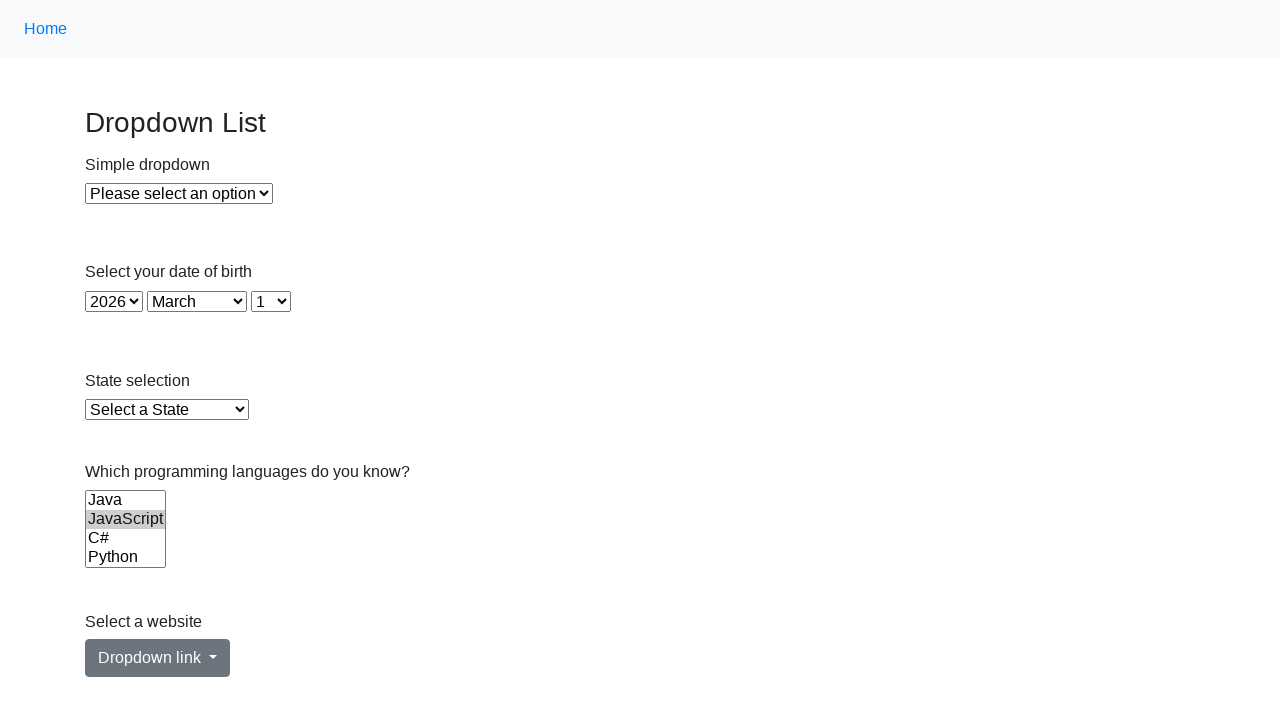

Selected language option: C# on select[name='Languages']
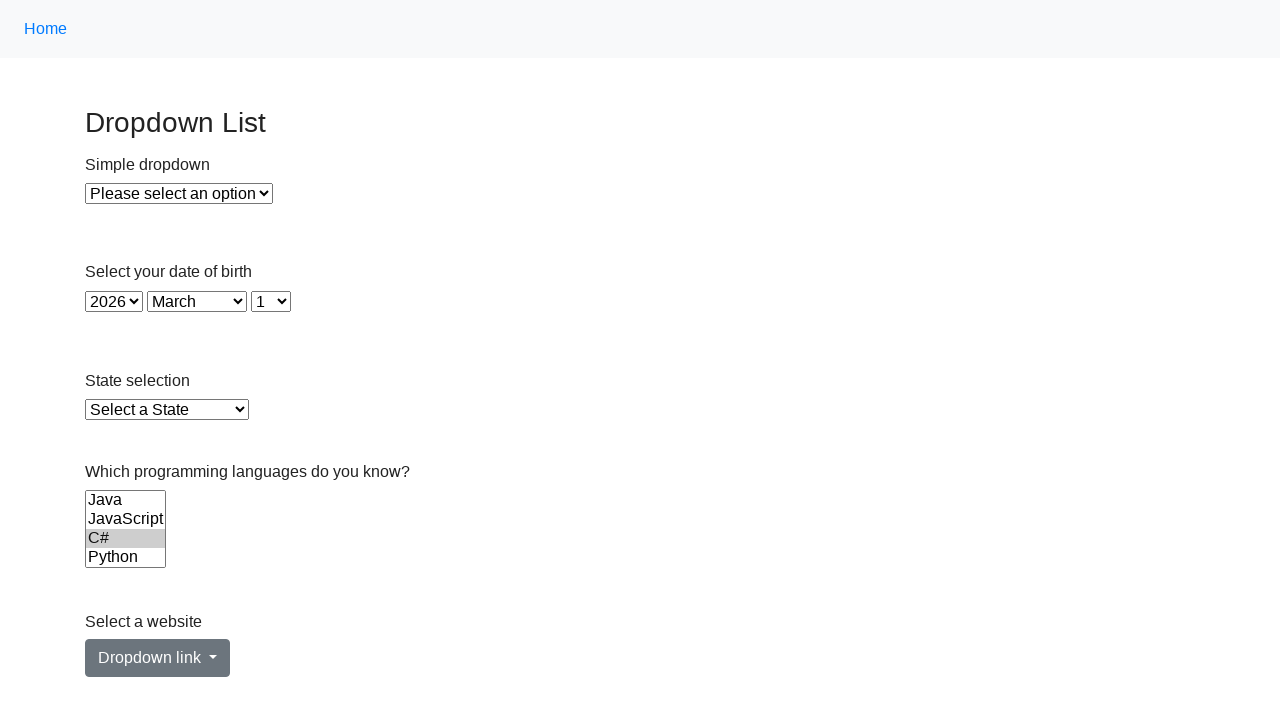

Selected language option: Python on select[name='Languages']
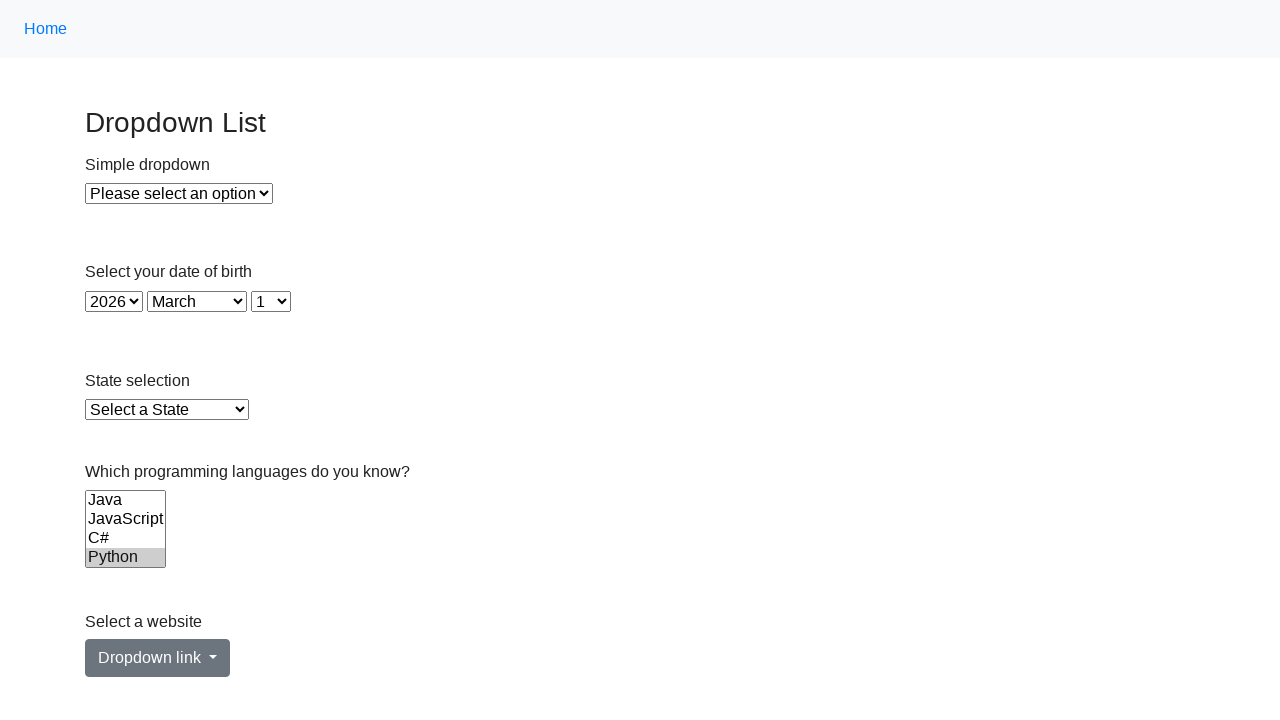

Selected language option: Ruby on select[name='Languages']
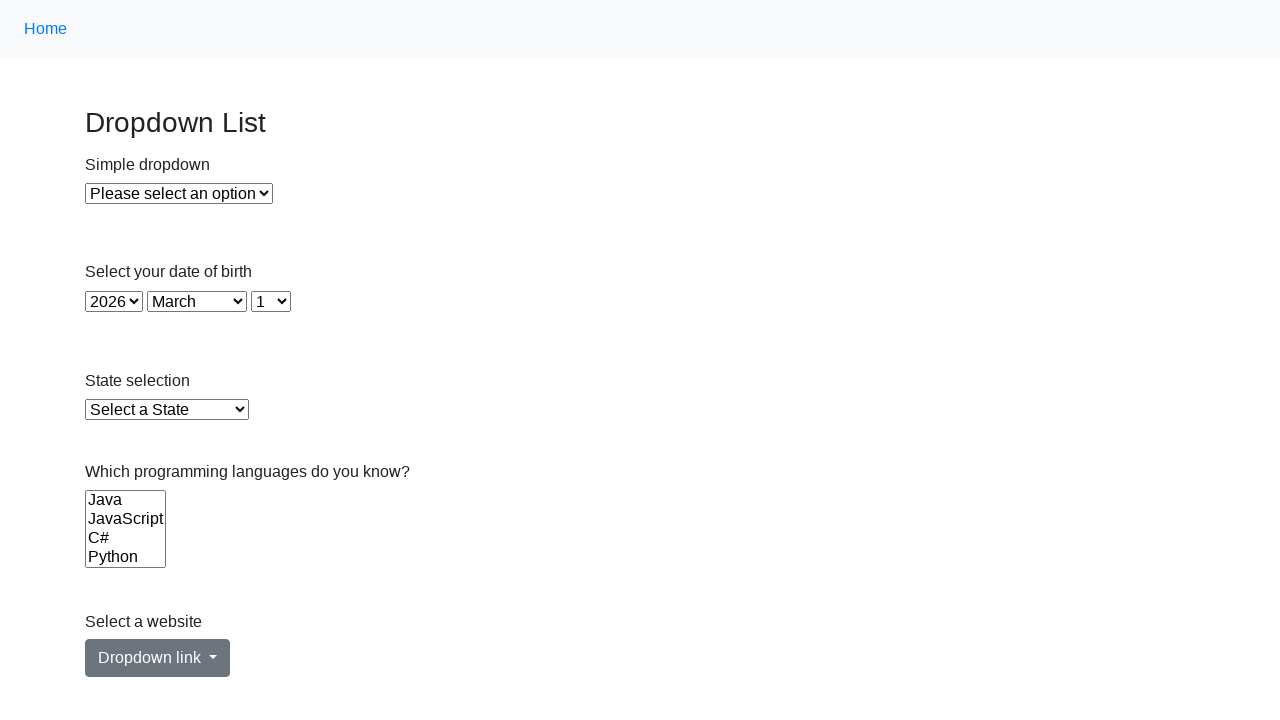

Selected language option: C on select[name='Languages']
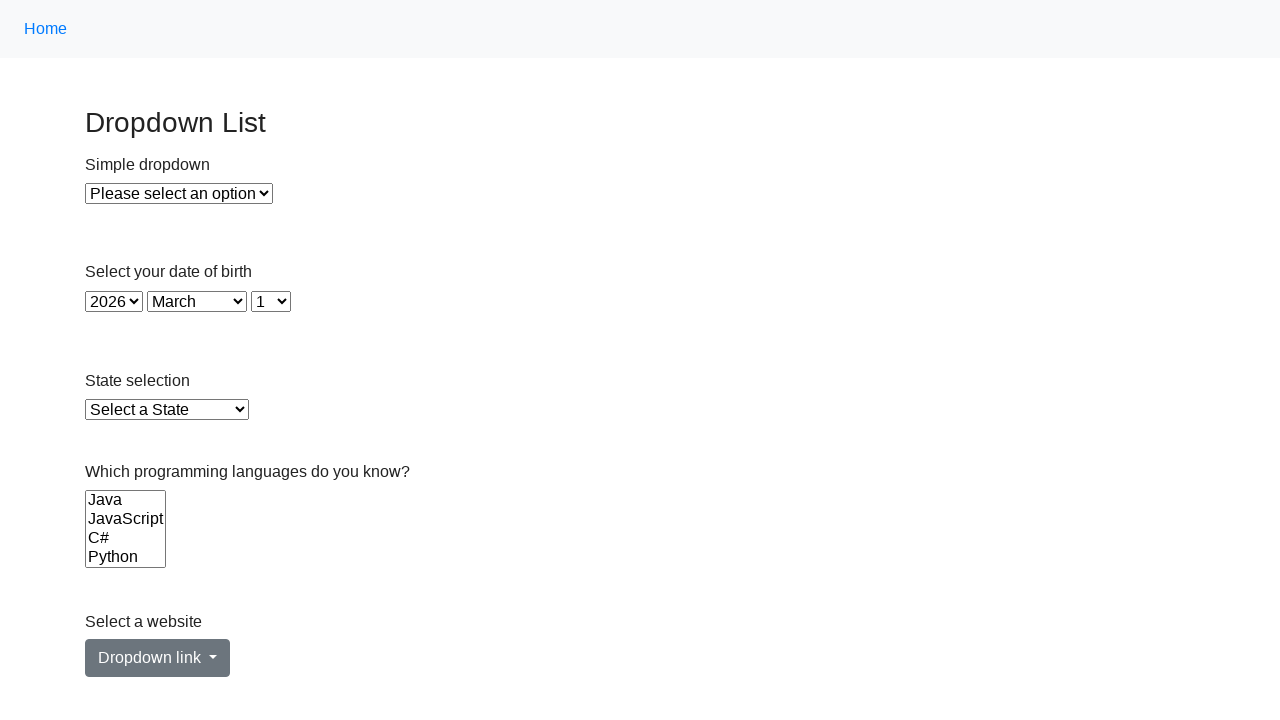

Verified 1 language options are selected
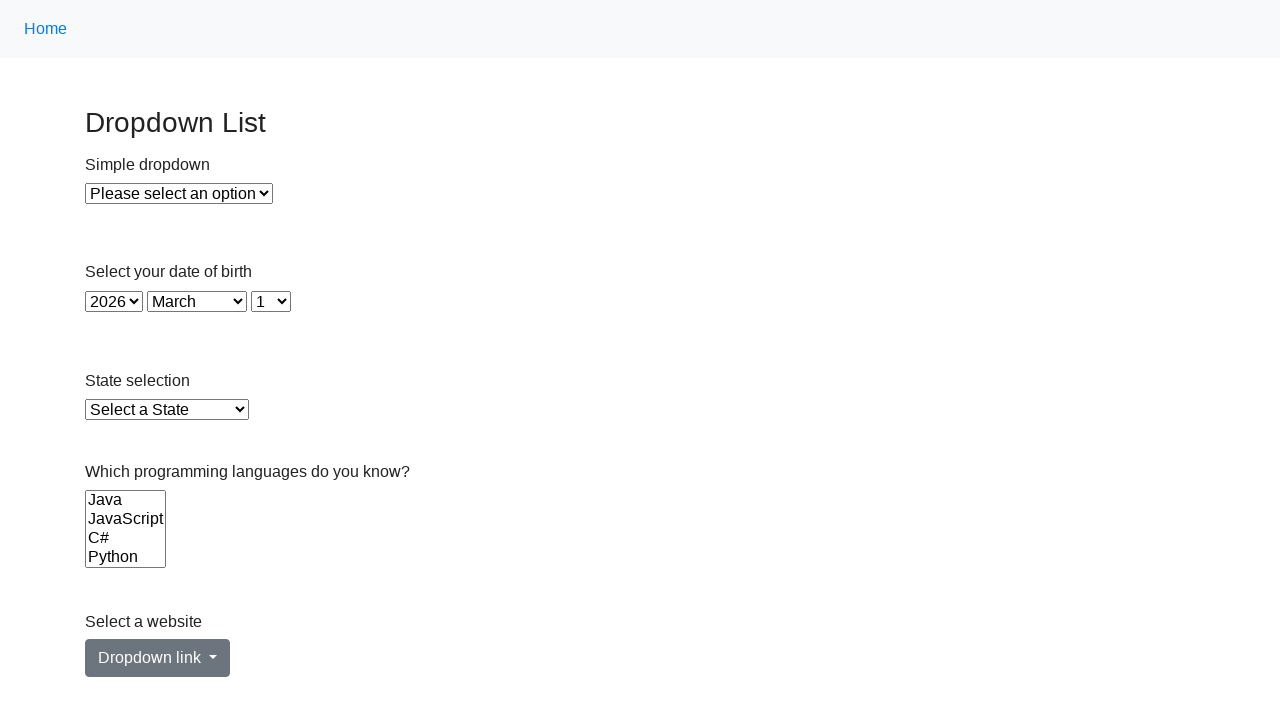

Deselected all language options using JavaScript
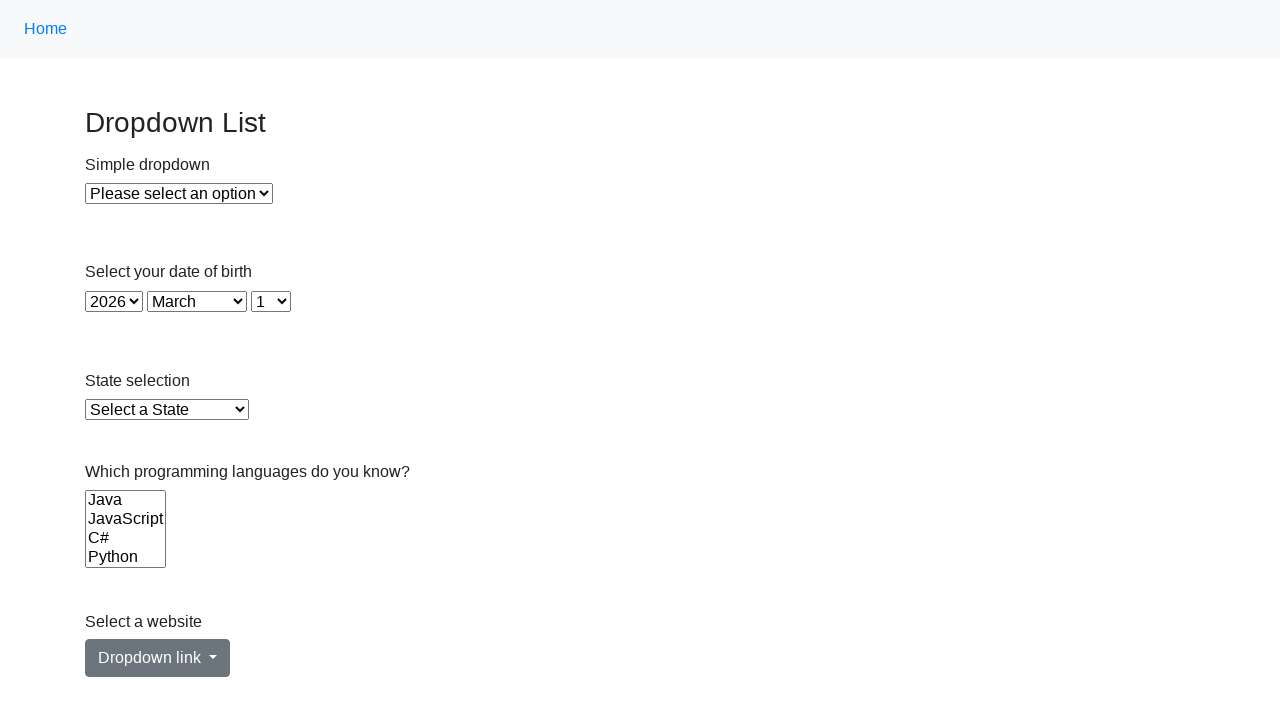

Verified all language options are deselected (count: 0)
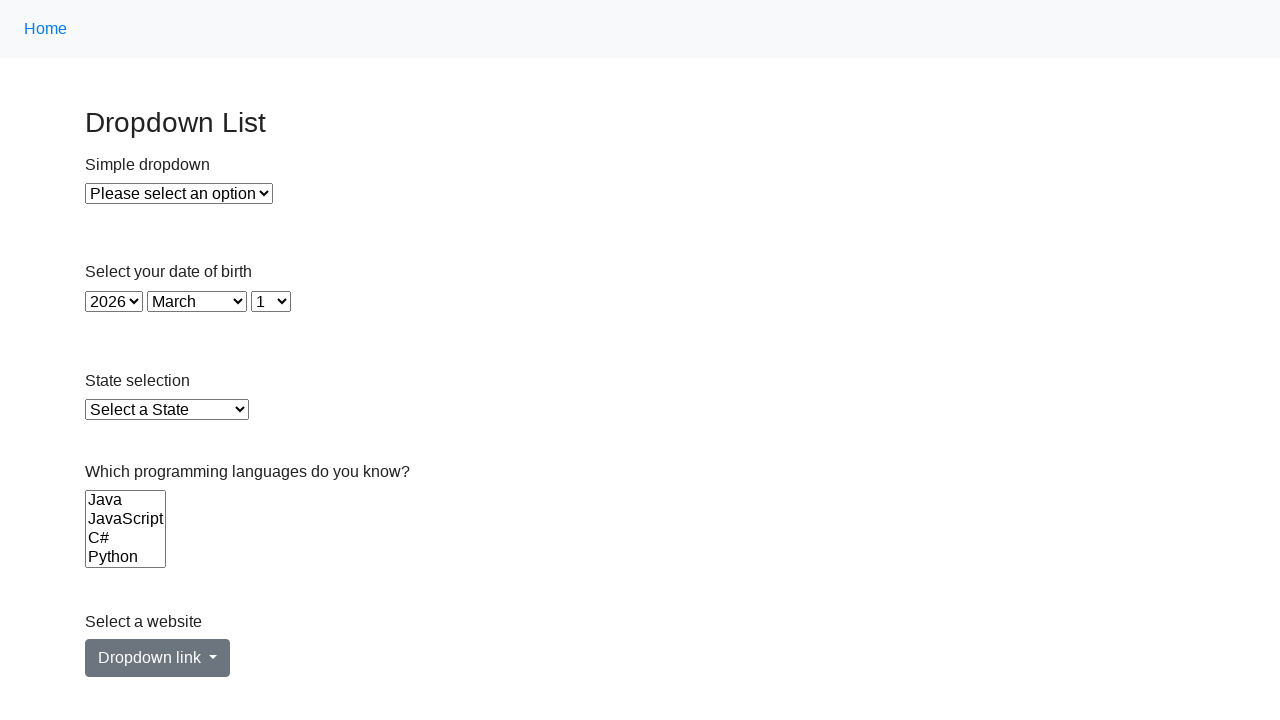

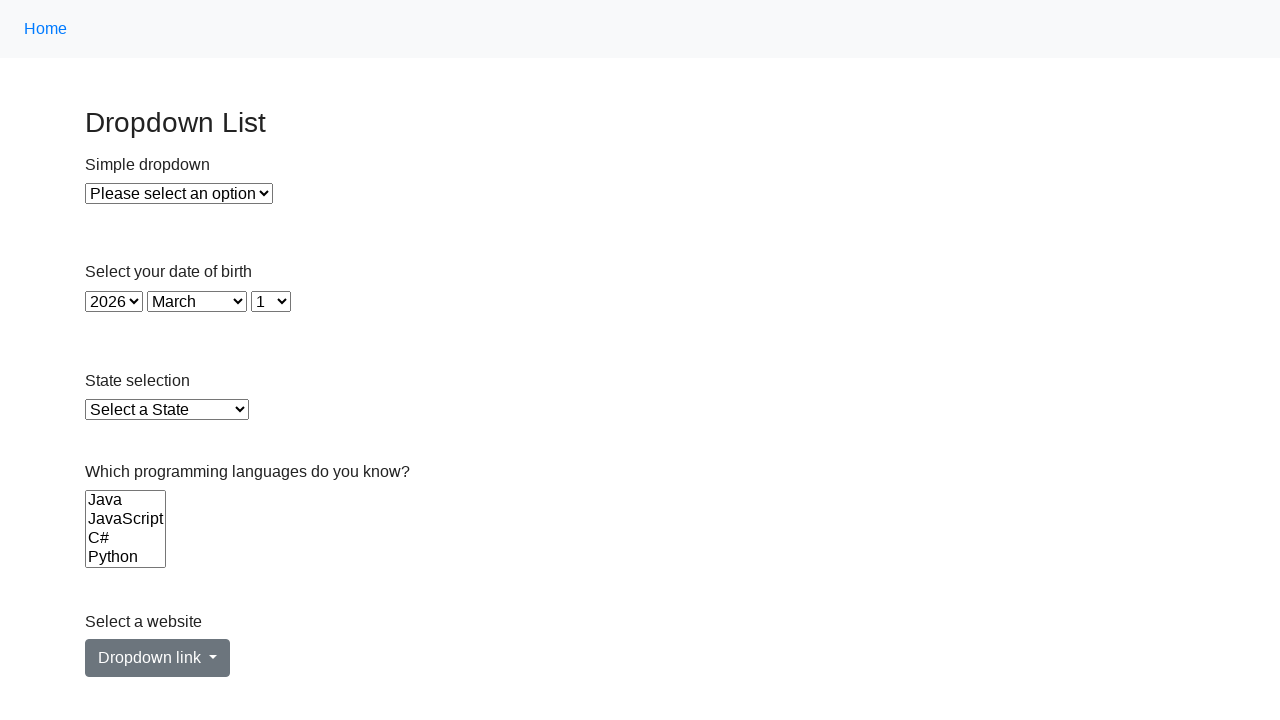